Tests a form interaction workflow that extracts a value from an element attribute, performs a mathematical calculation, fills a text input with the result, checks a checkbox, selects a radio button, submits the form, and handles the resulting alert dialog.

Starting URL: http://suninjuly.github.io/get_attribute.html

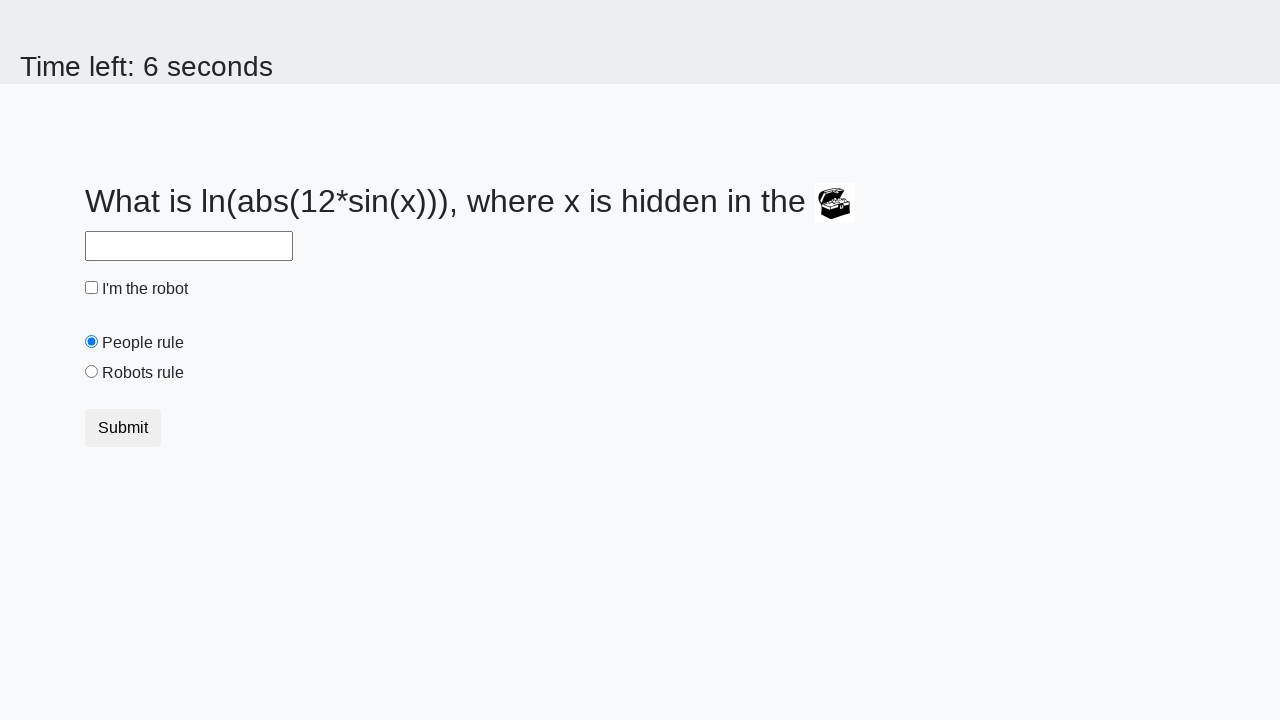

Retrieved 'valuex' attribute from treasure element
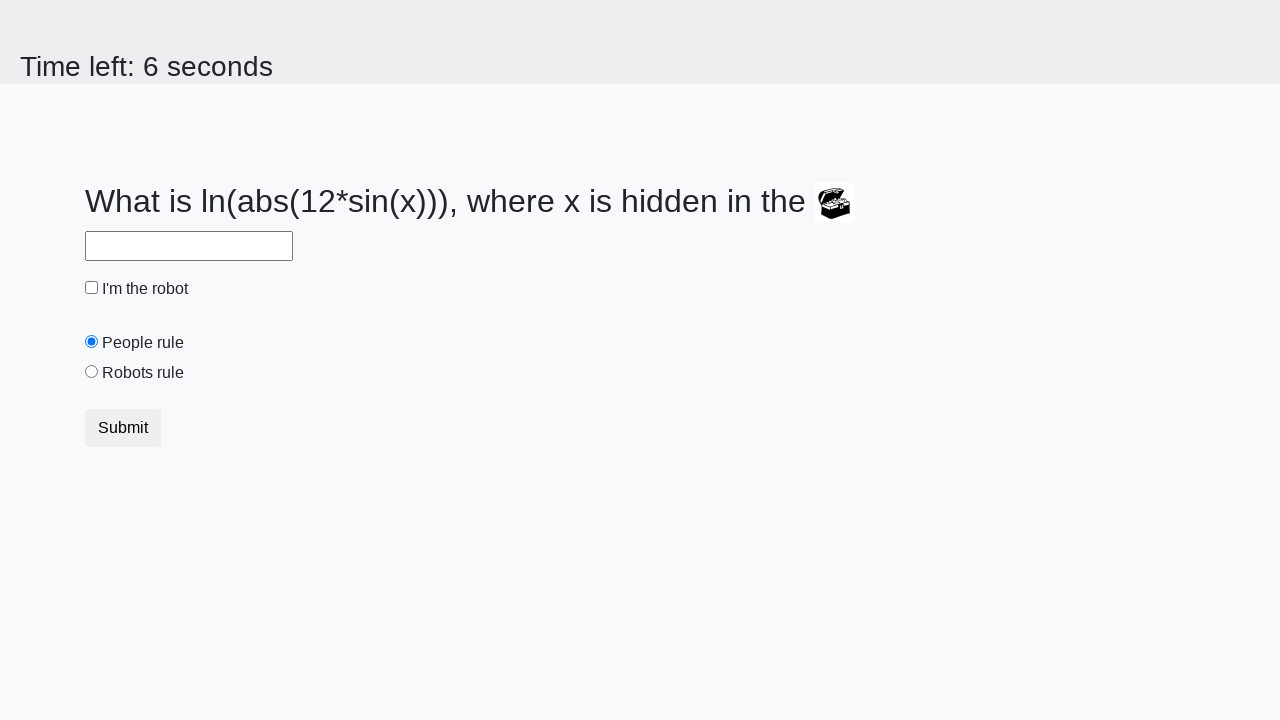

Calculated logarithm result from x=967
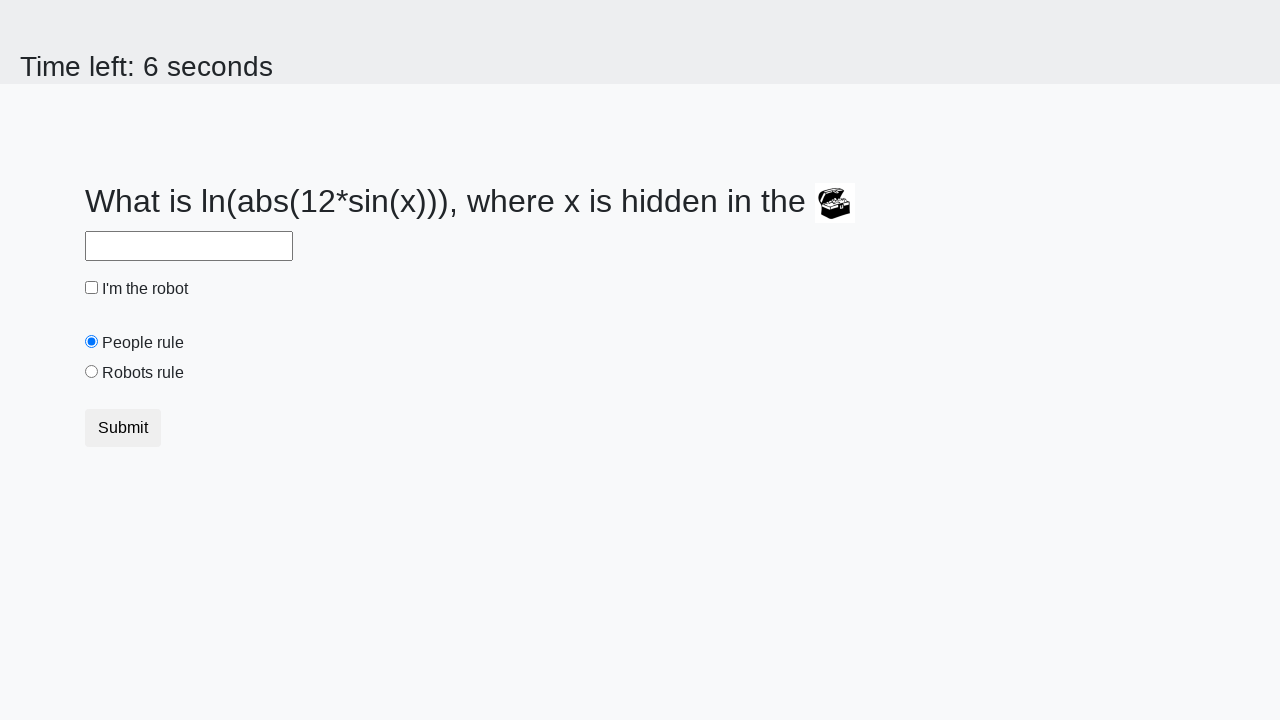

Filled text input with calculated value 1.928574079270754 on input[type='text']
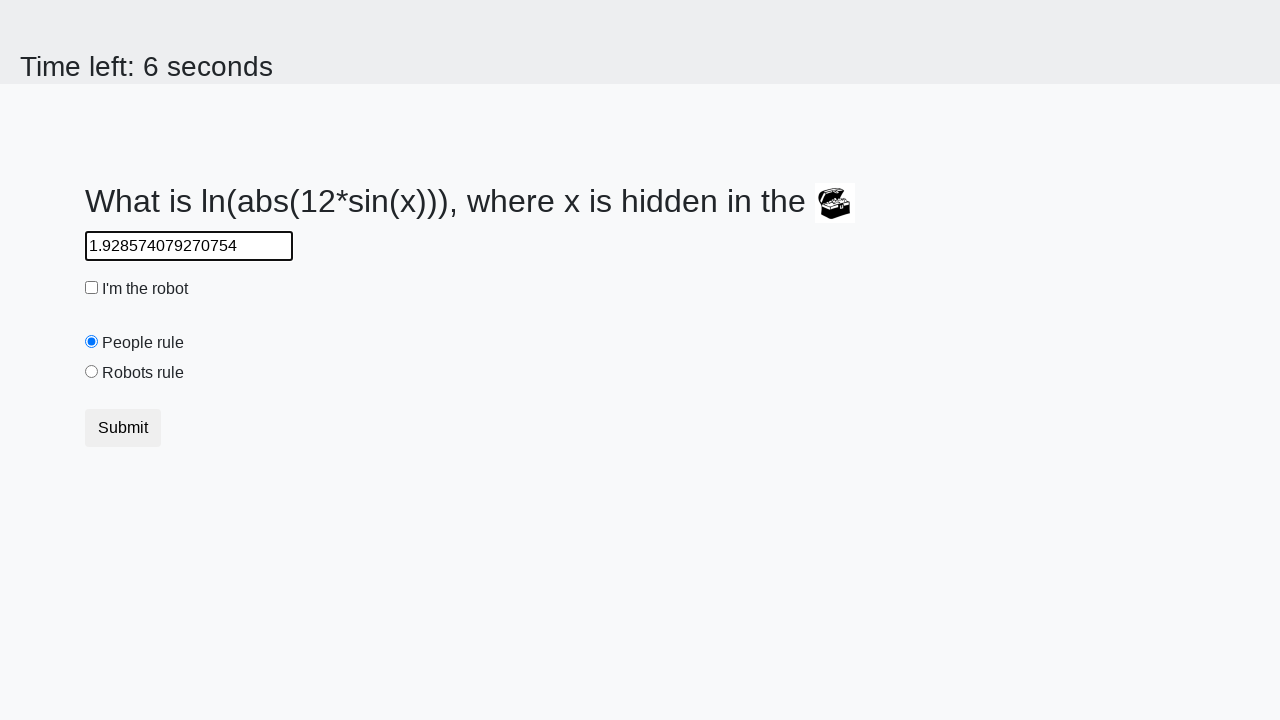

Checked the robot checkbox at (92, 288) on #robotCheckbox
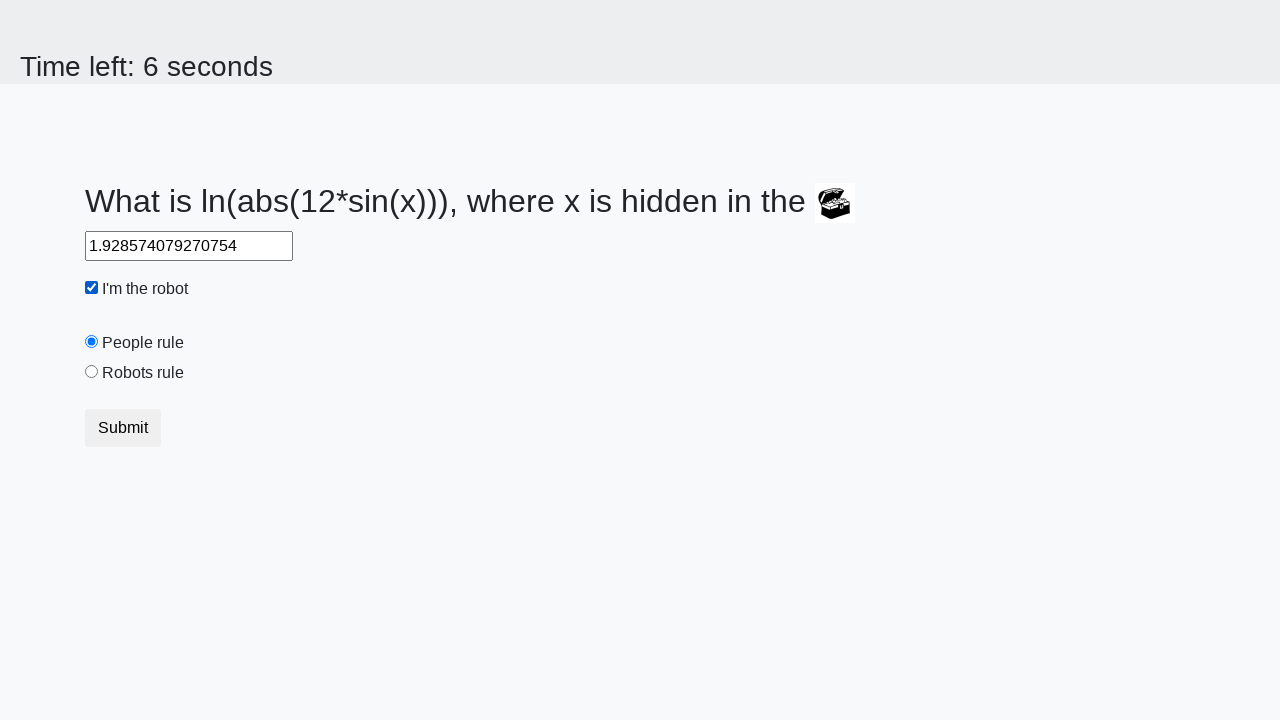

Selected the 'robots rule' radio button at (92, 372) on #robotsRule
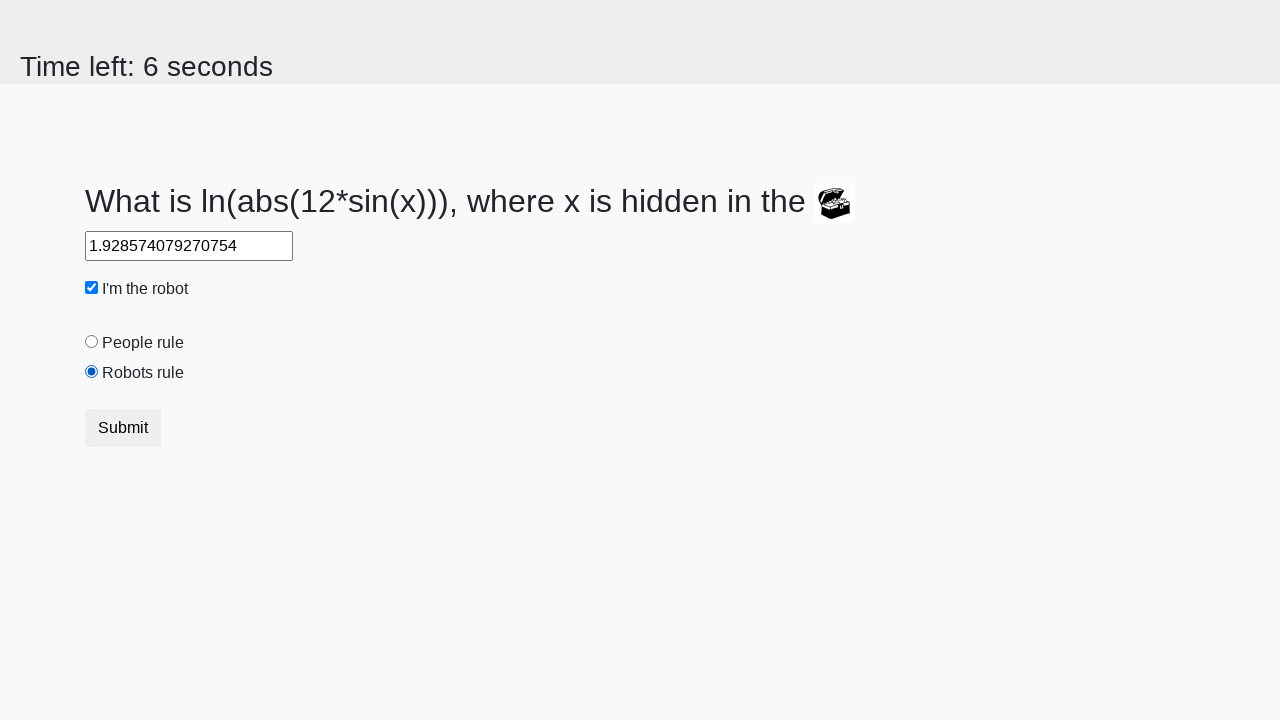

Clicked the form submit button at (123, 428) on button[type='submit']
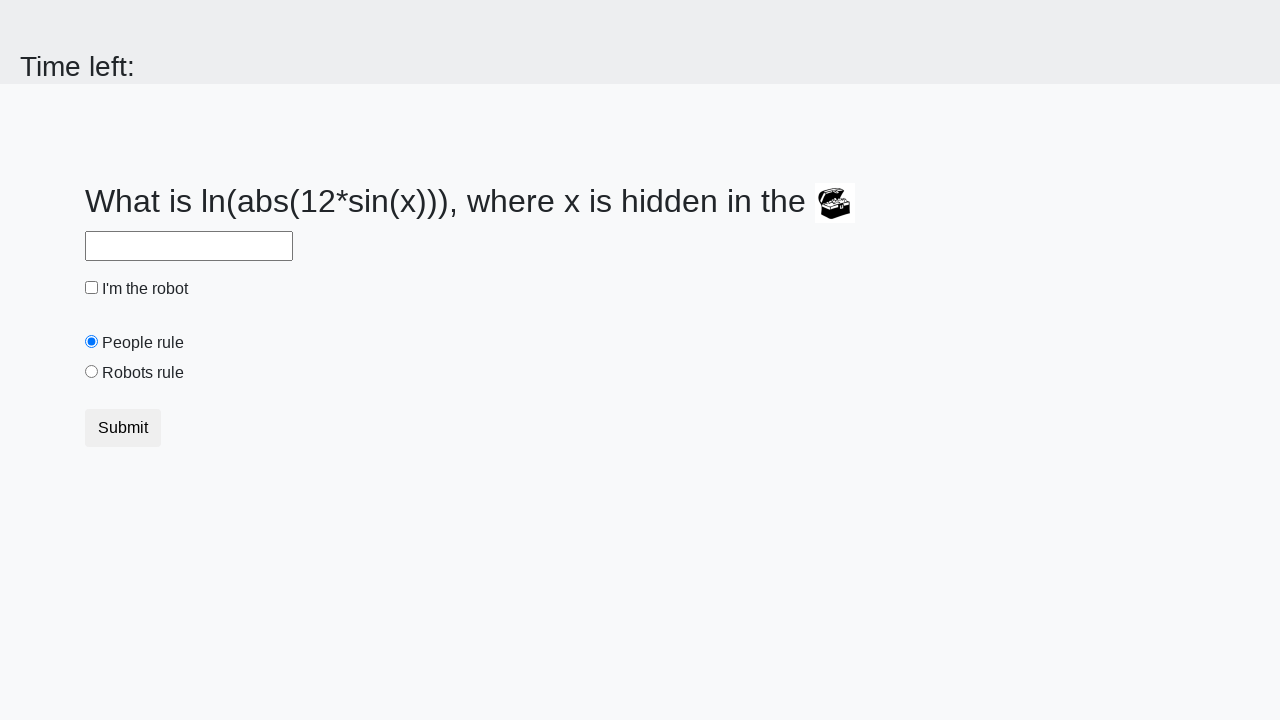

Set up alert dialog handler to accept
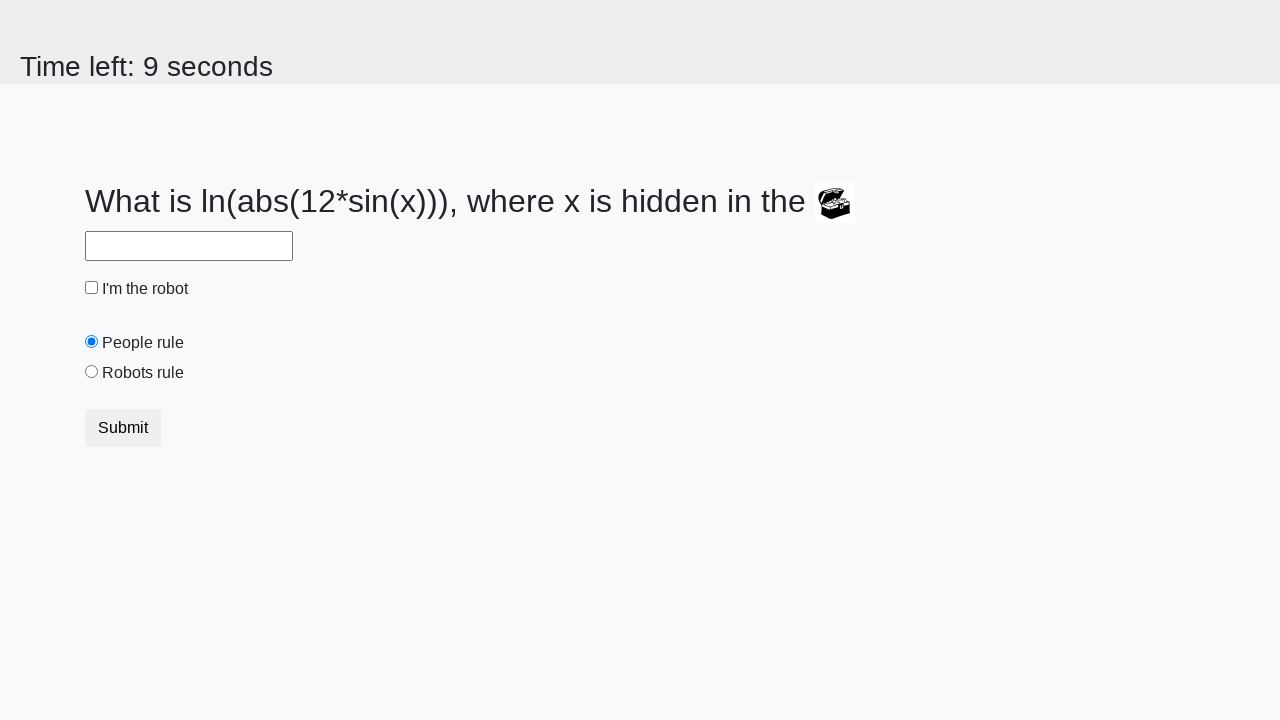

Waited for alert dialog to appear and be handled
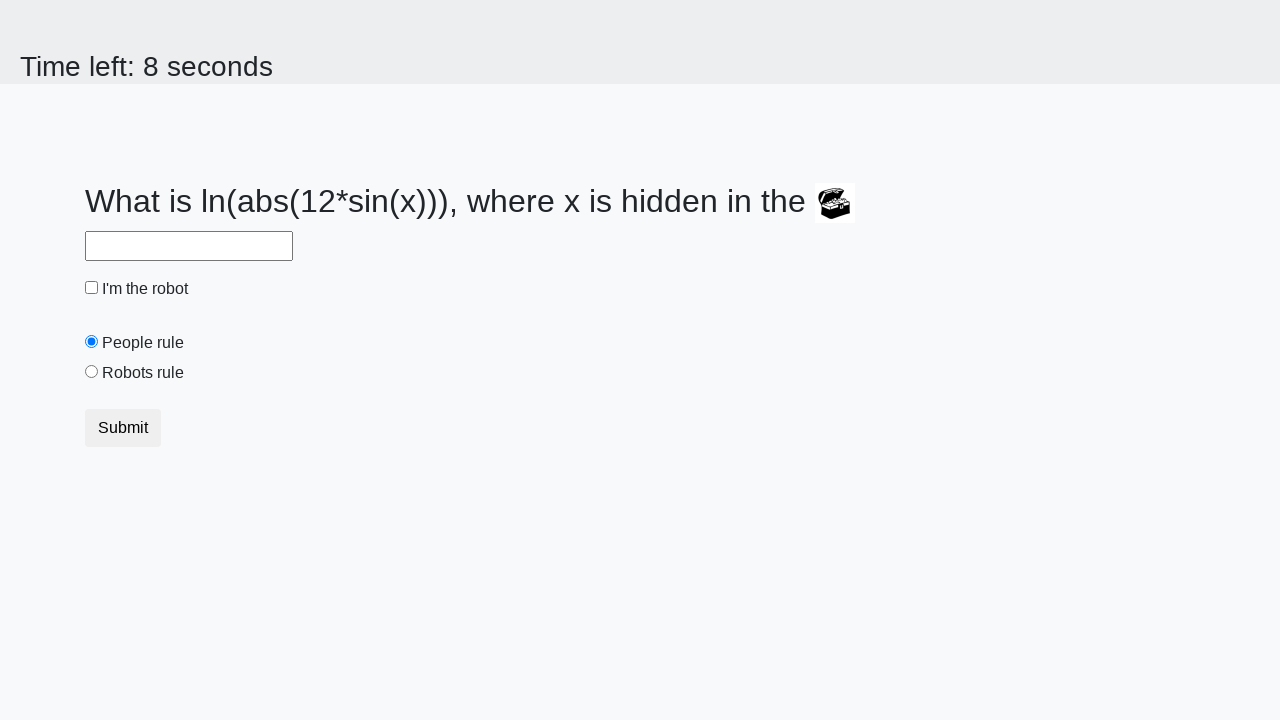

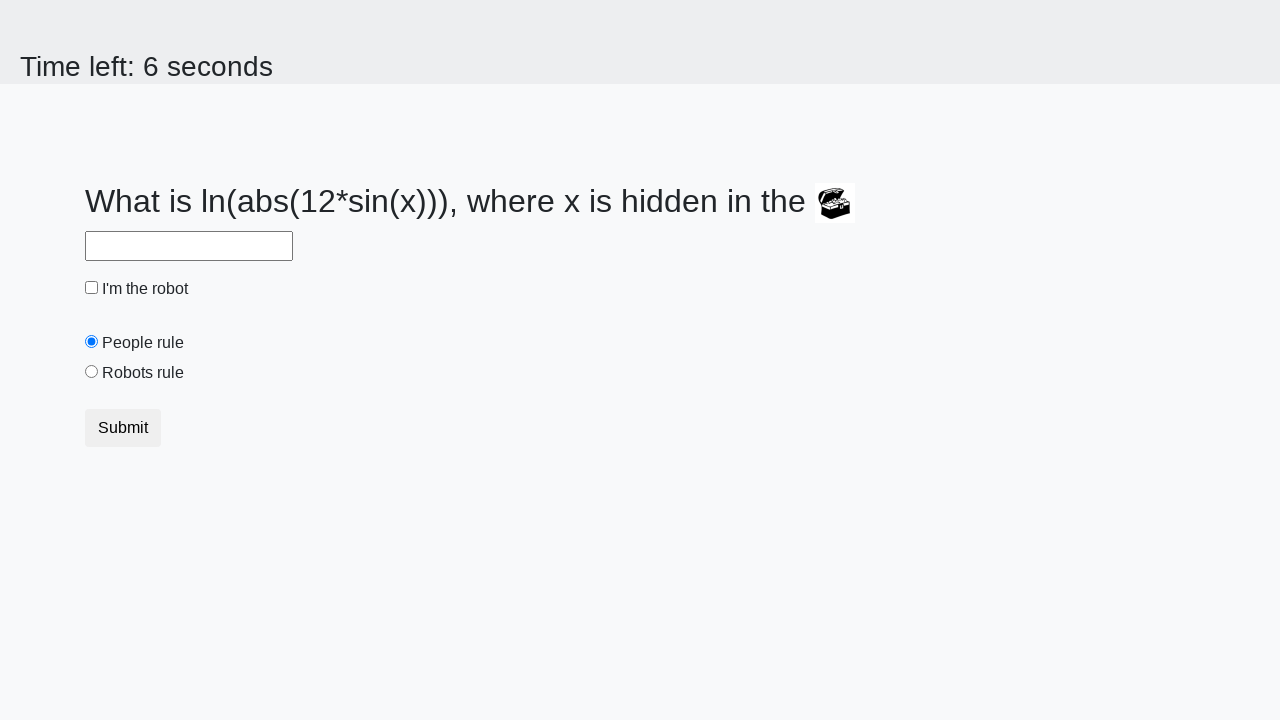